Tests input field functionality by entering a number, clearing it, and entering a different number

Starting URL: http://the-internet.herokuapp.com/inputs

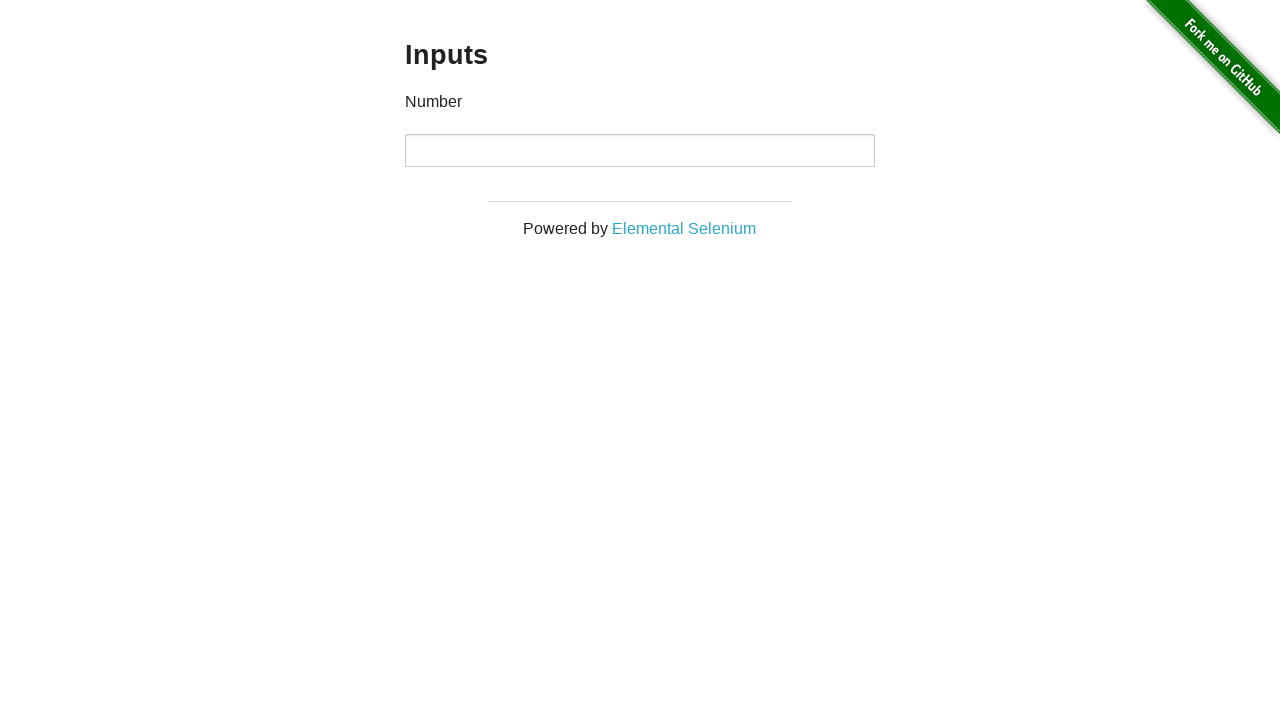

Filled input field with first value '1000' on input
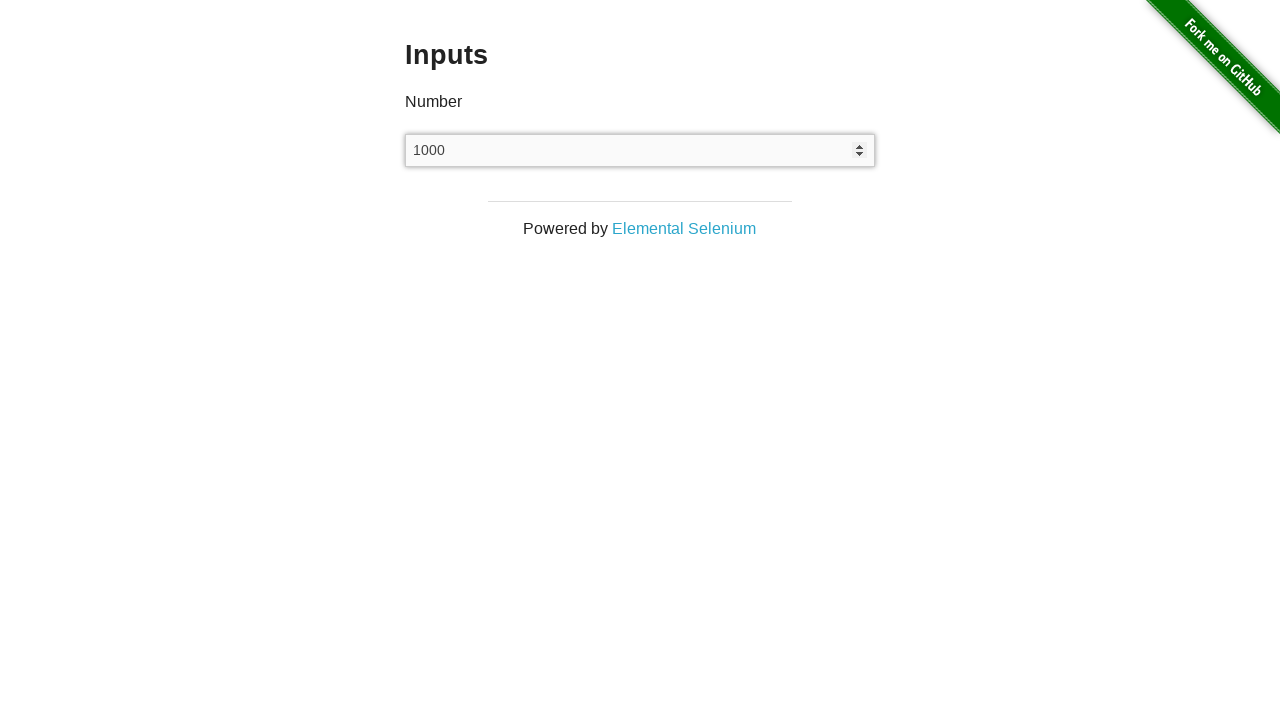

Waited 500ms to observe the entered value
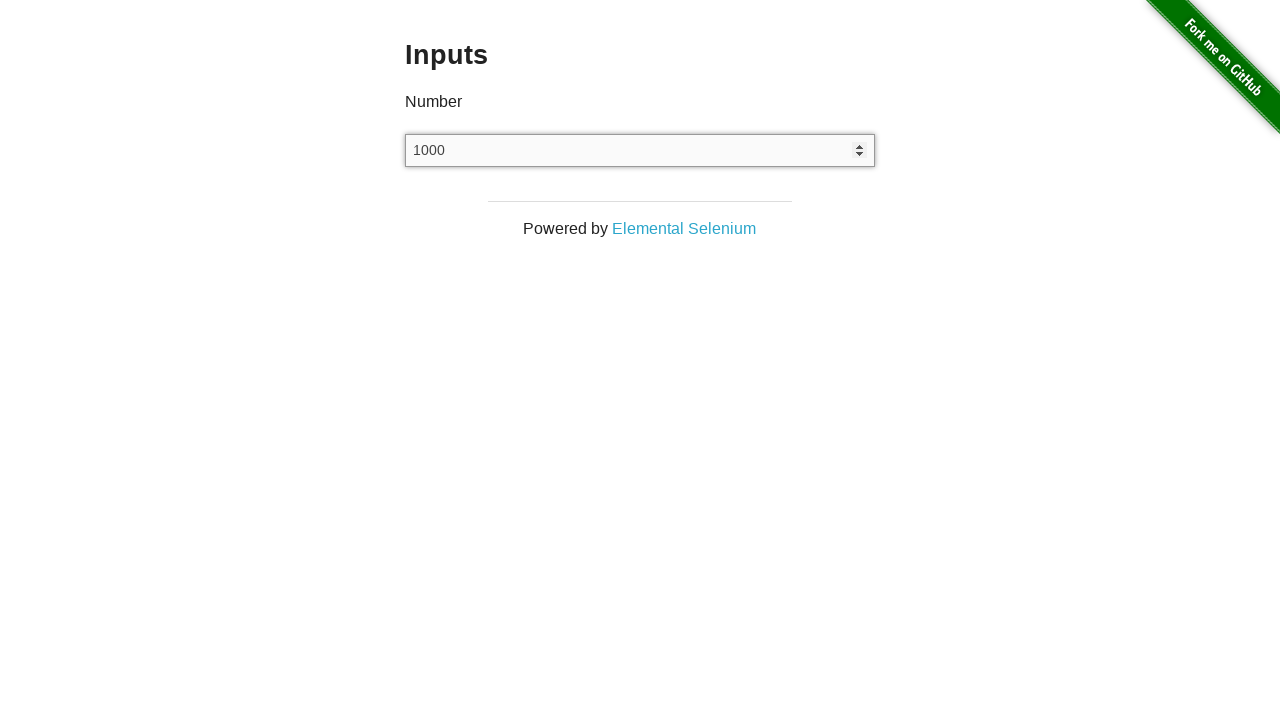

Cleared the input field on input
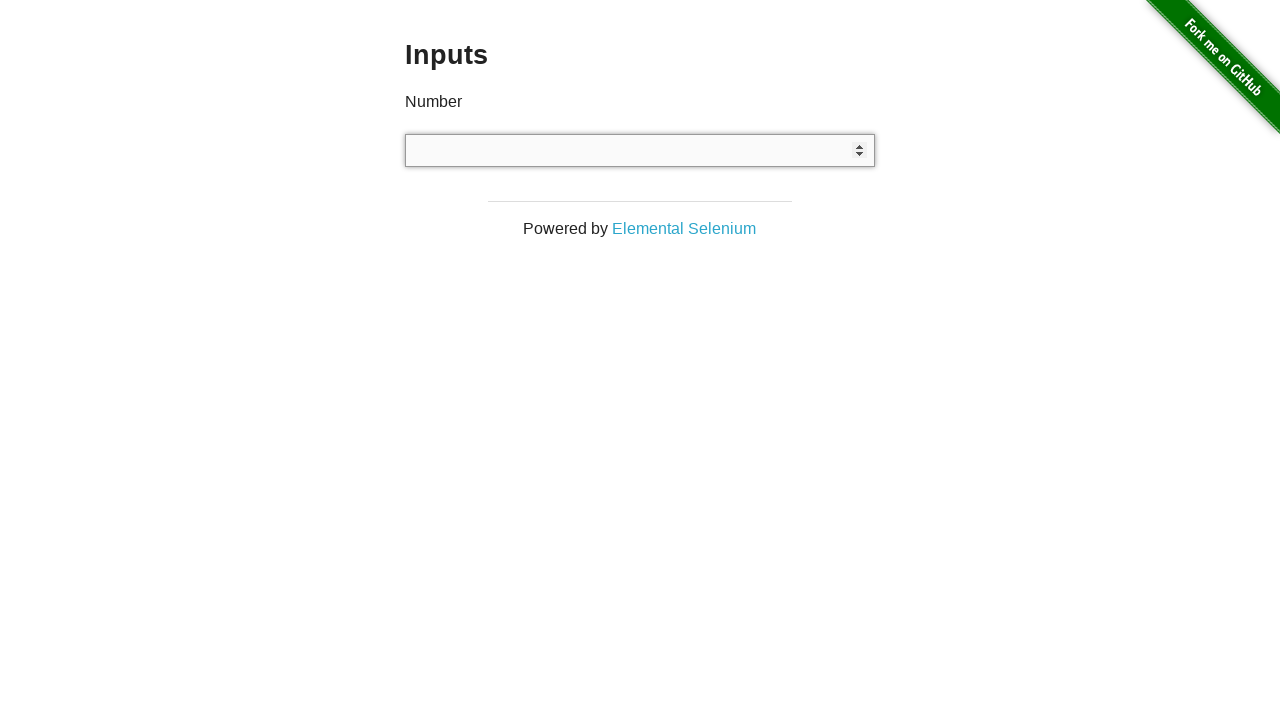

Filled input field with second value '999' on input
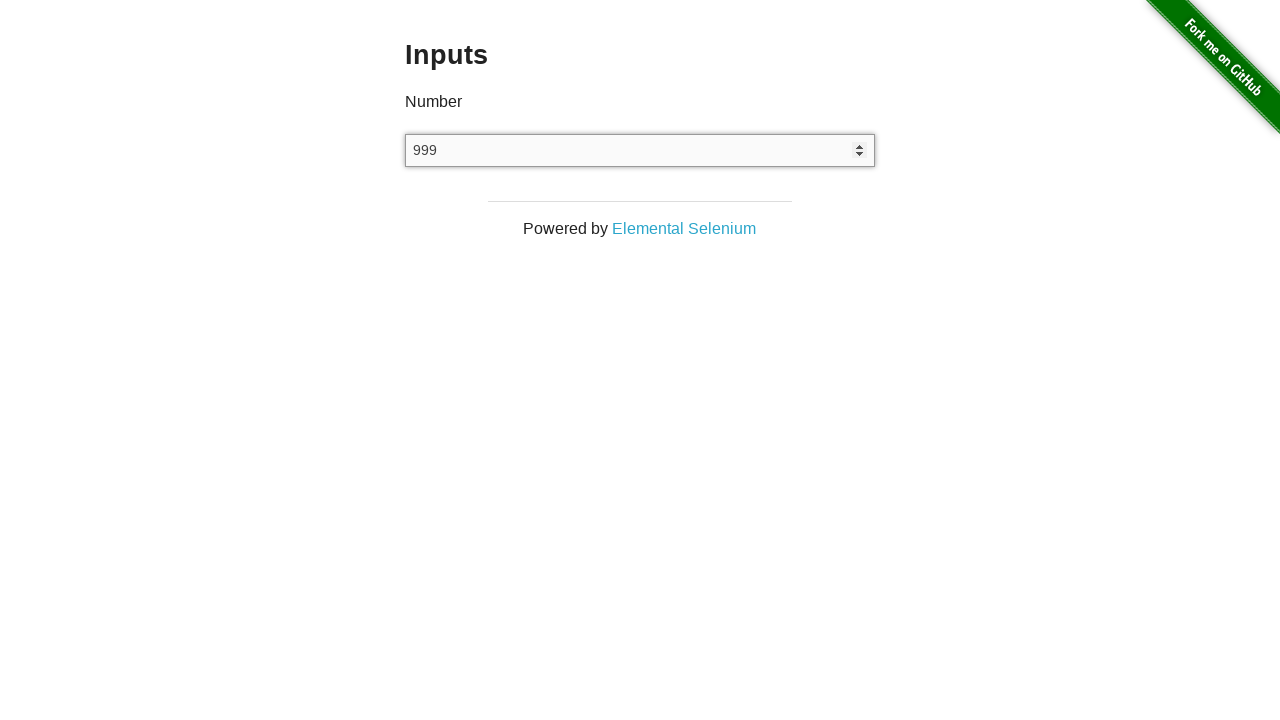

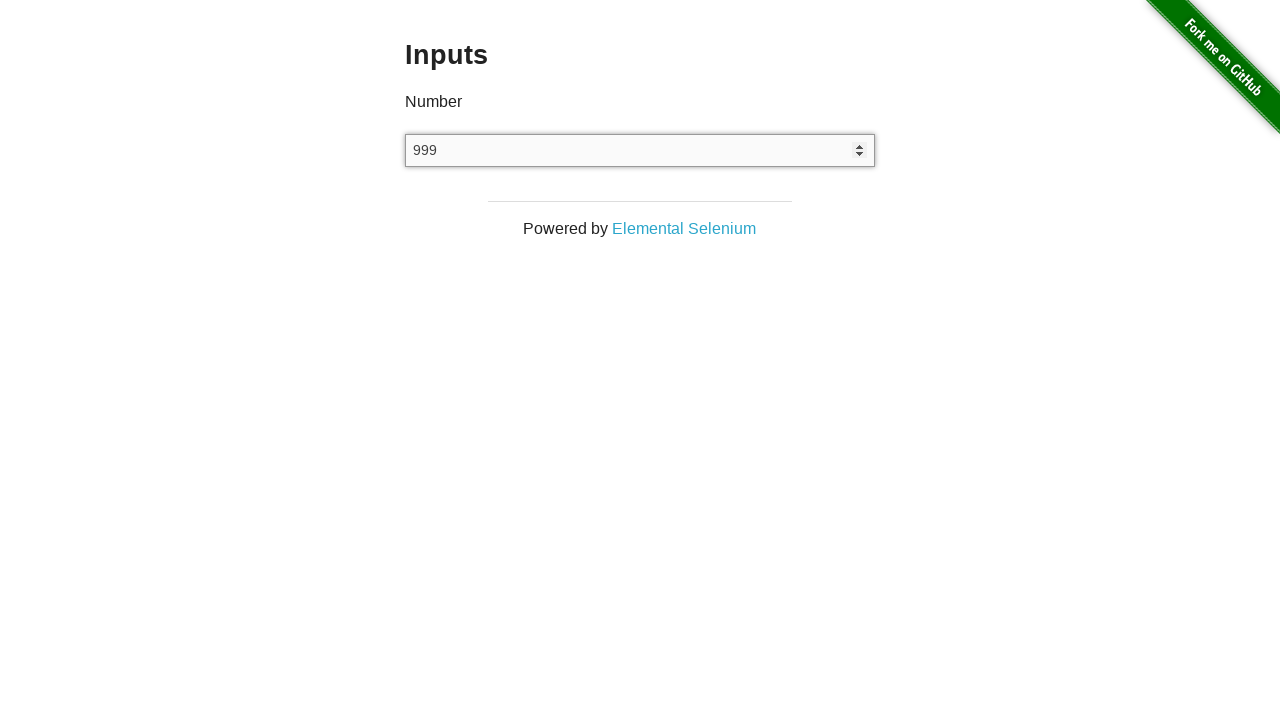